Tests footer links by opening each link in the first column of the footer section in new tabs and navigating through them

Starting URL: https://www.rahulshettyacademy.com/AutomationPractice/

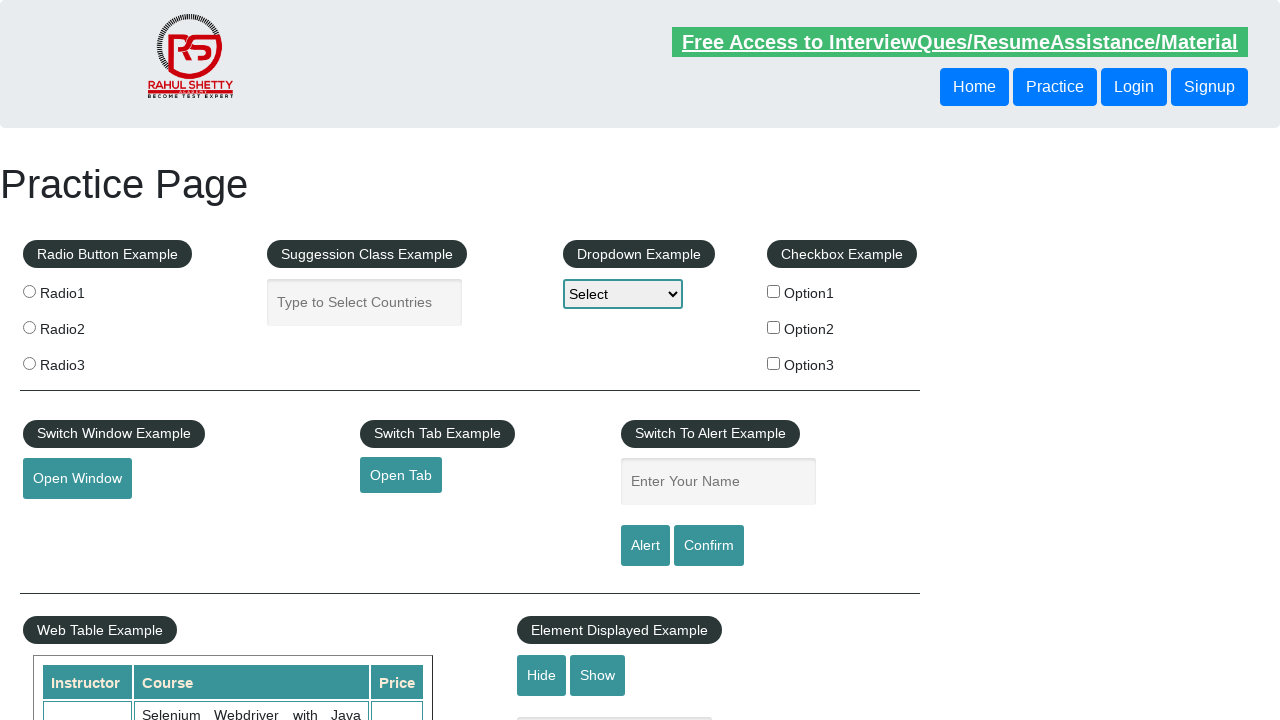

Located footer element with ID 'gf-BIG'
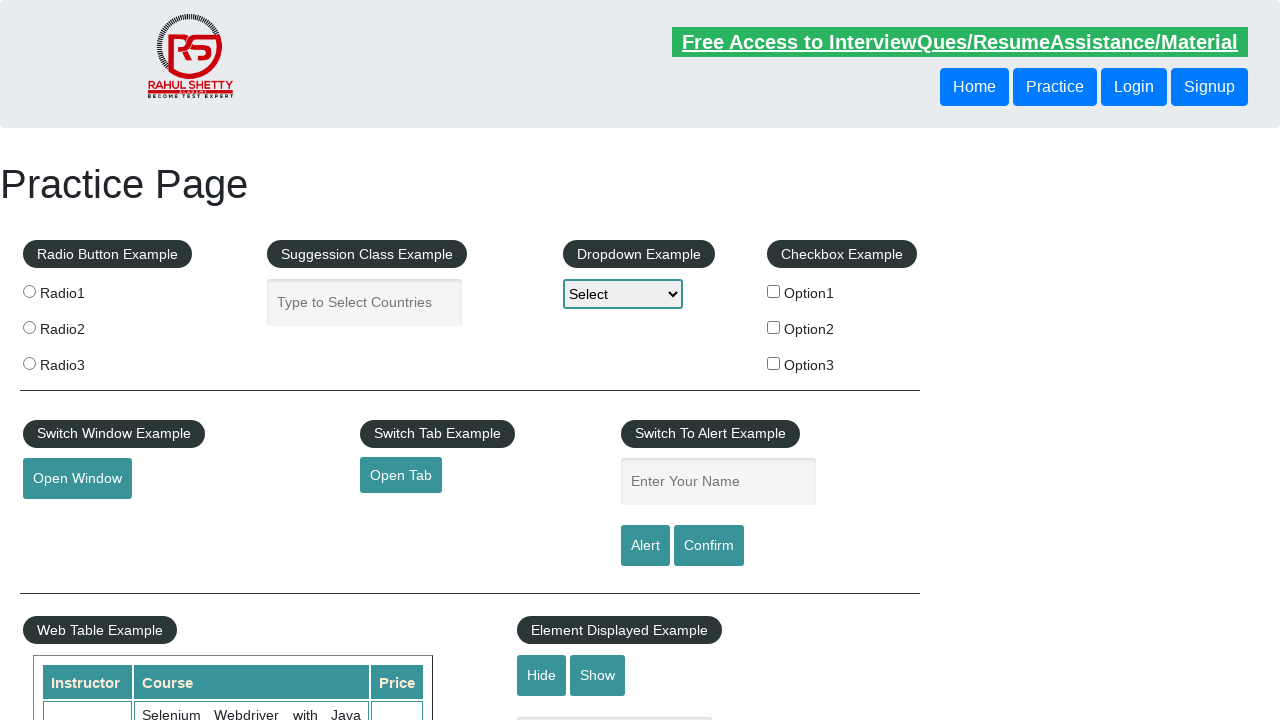

Located first column in footer table
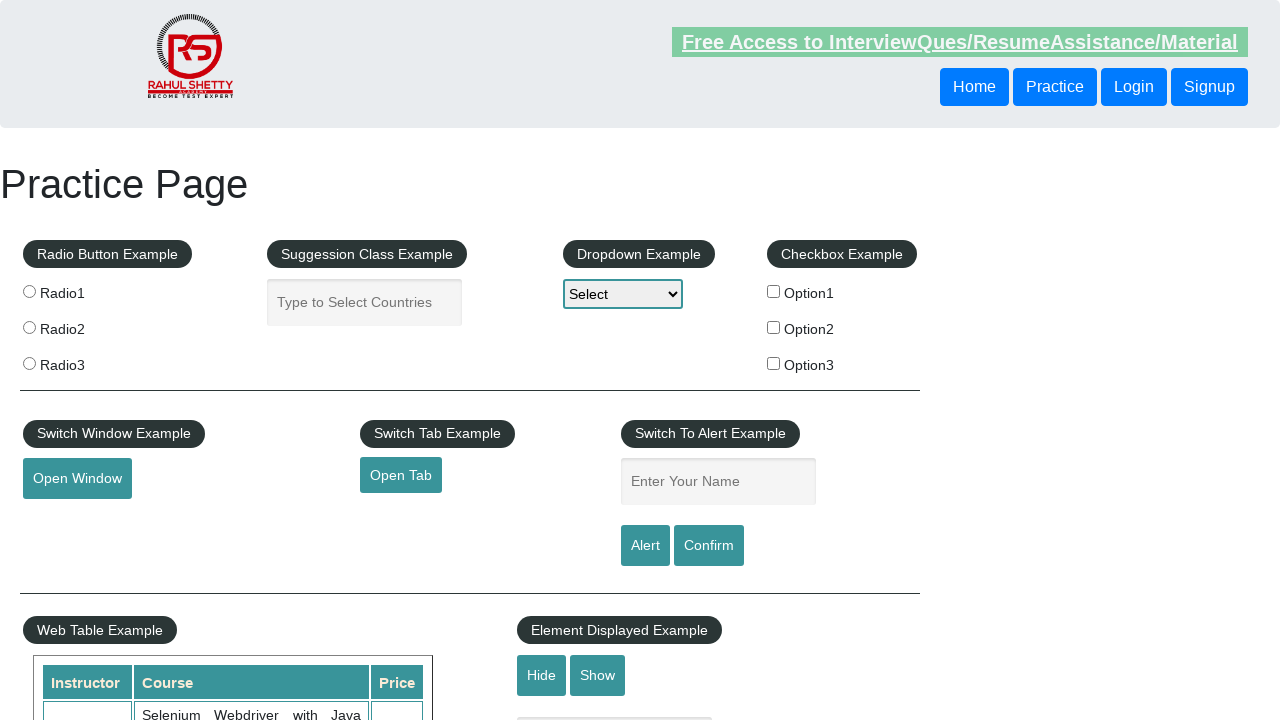

Located all links in first footer column
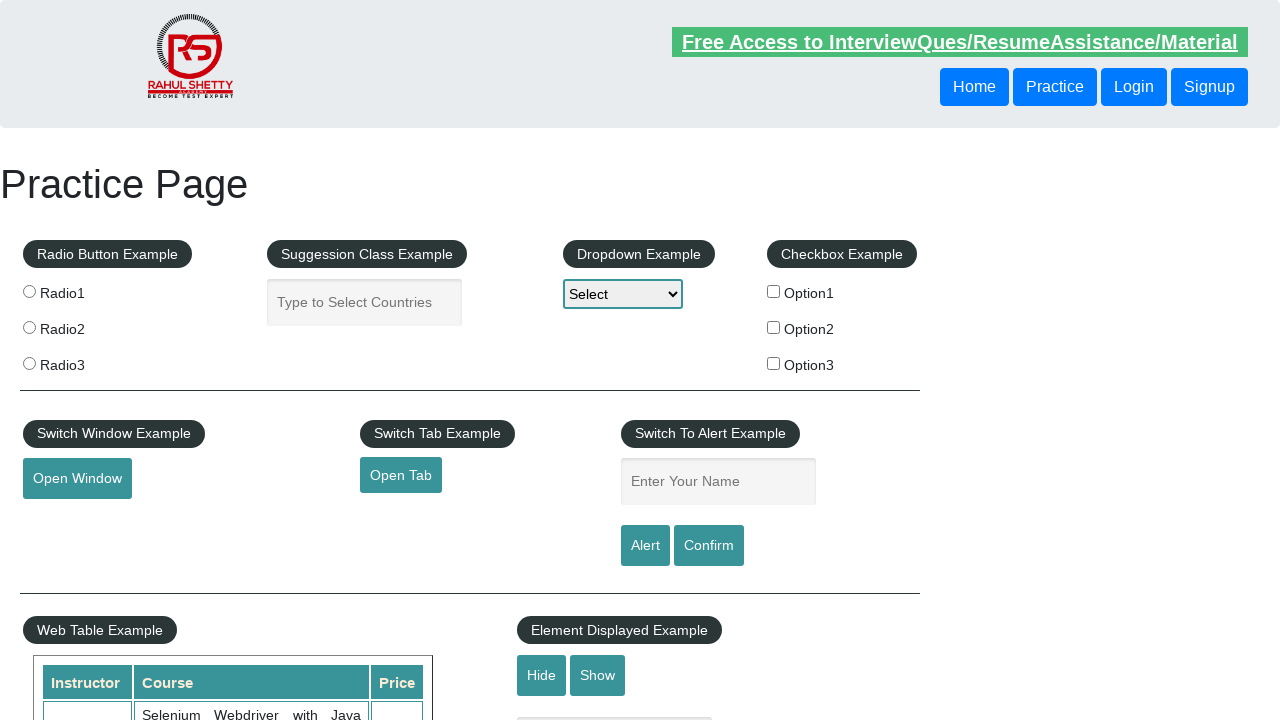

Counted 5 links in first footer column
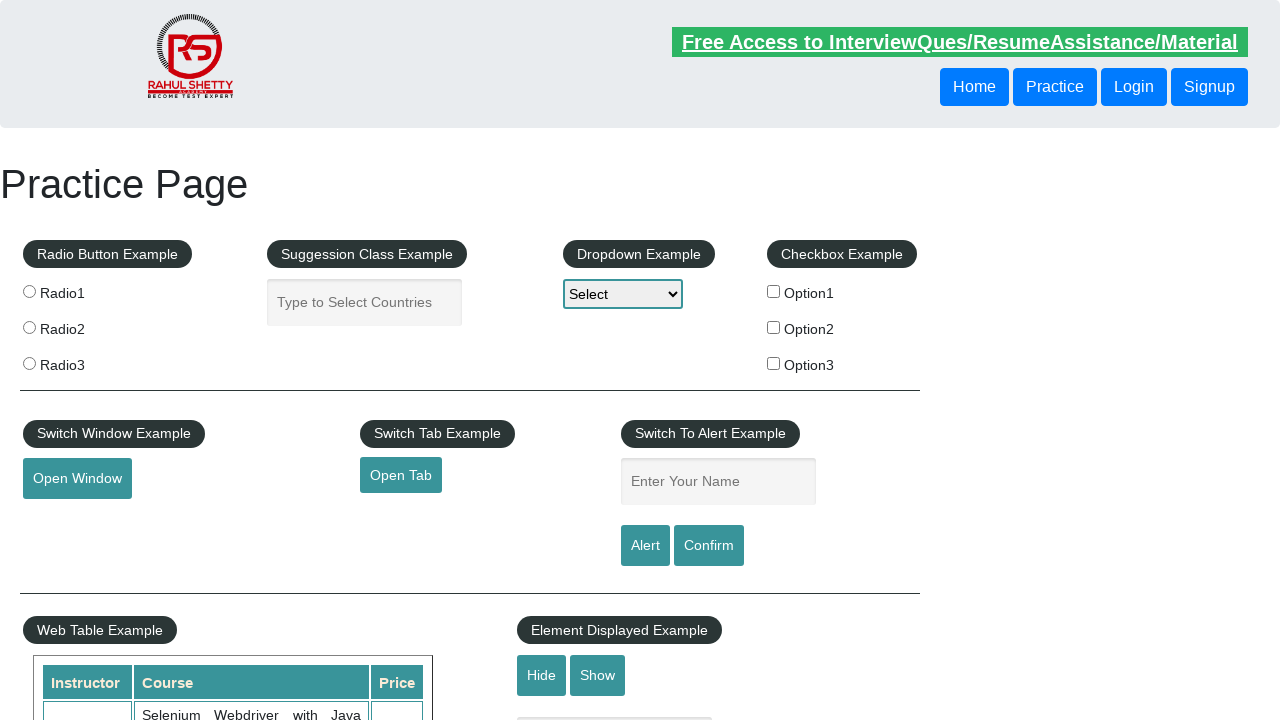

Retrieved href from link 1: http://www.restapitutorial.com/
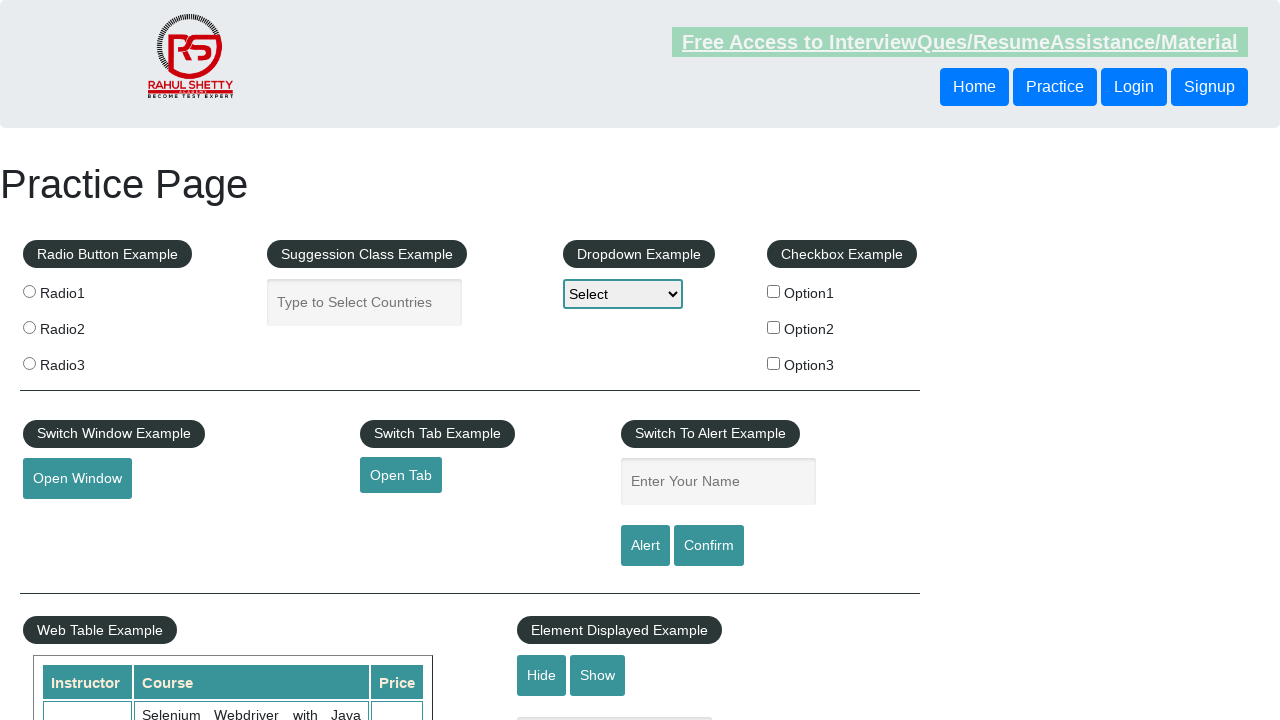

Opened new tab for link 1
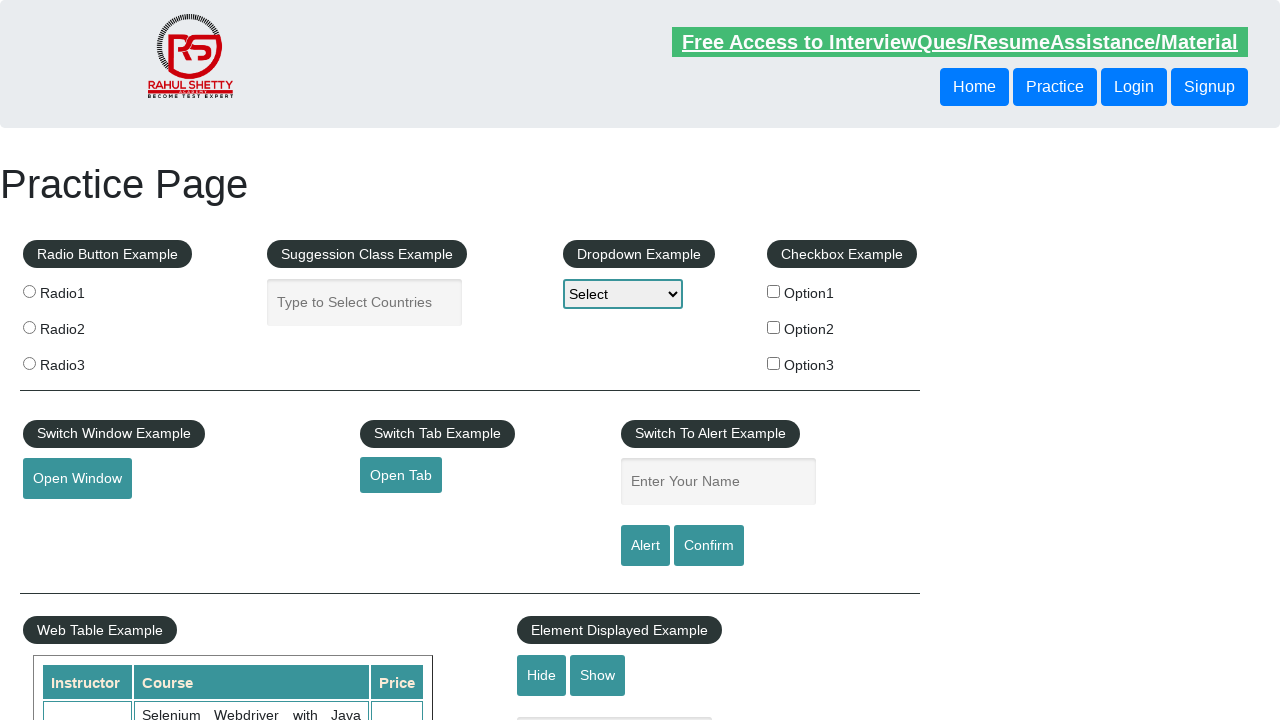

Navigated to http://www.restapitutorial.com/ in new tab
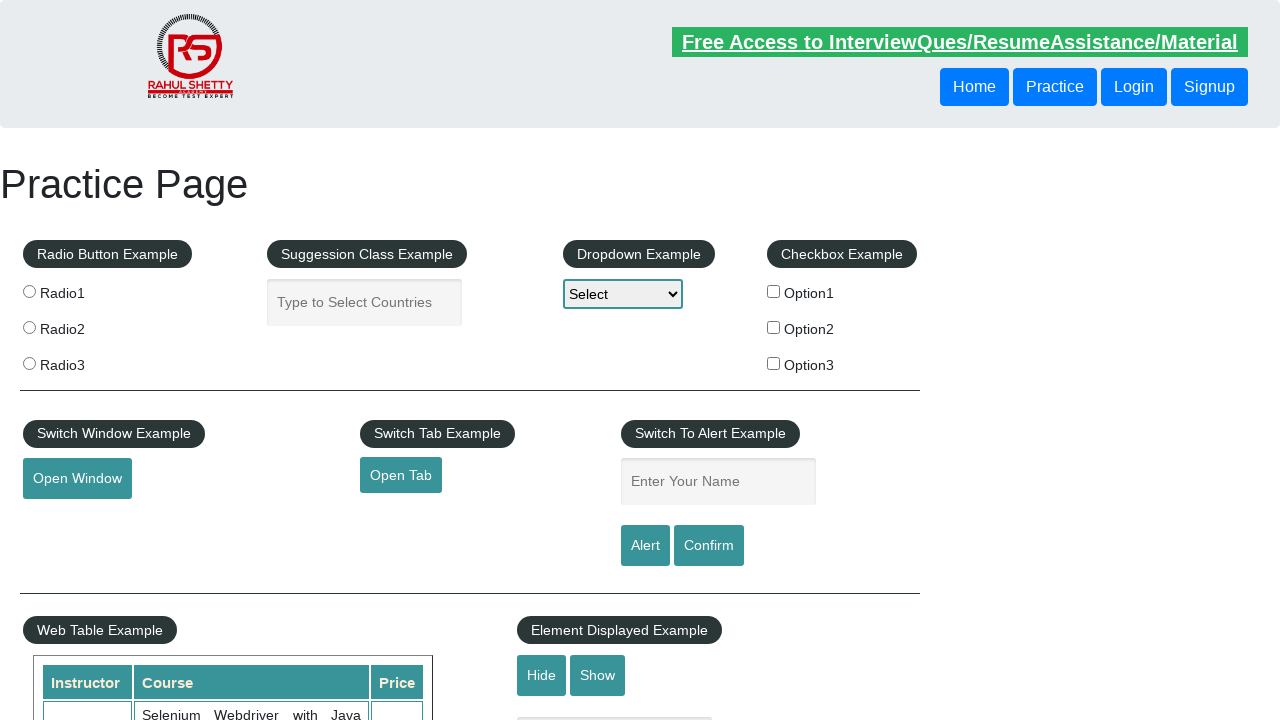

Retrieved title from new tab: REST API Tutorial
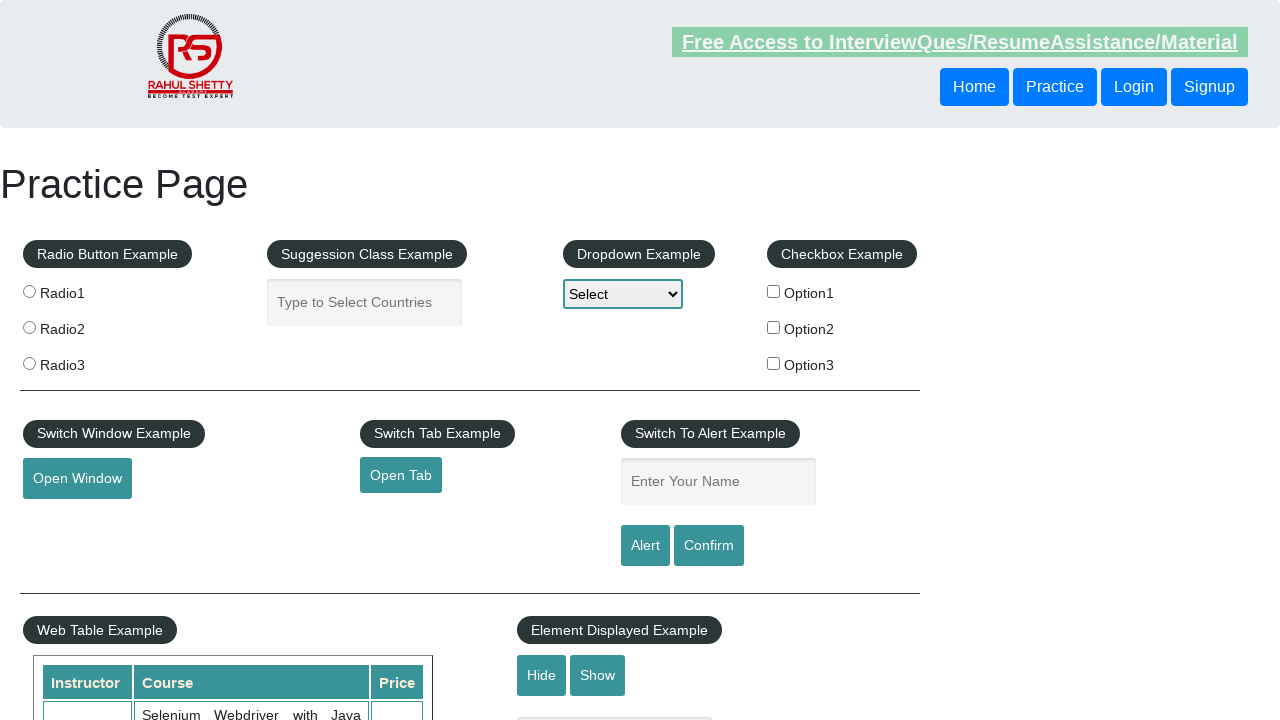

Closed new tab for link 1
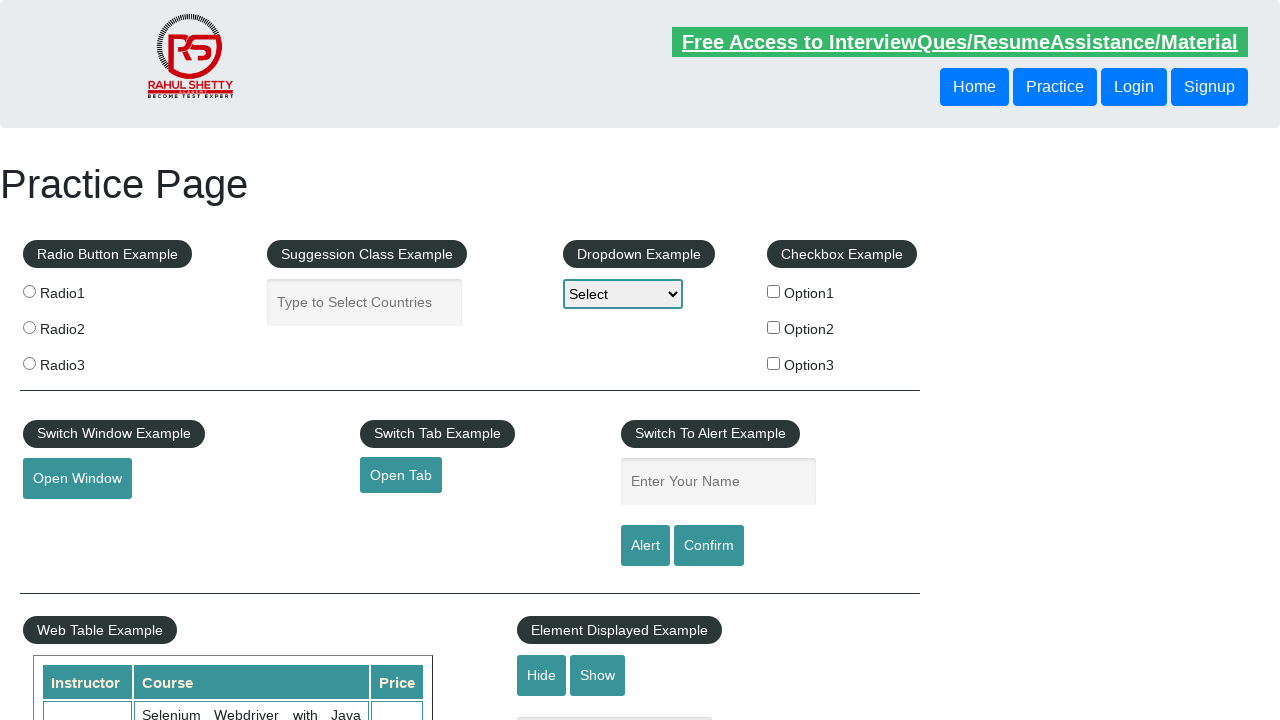

Retrieved href from link 2: https://www.soapui.org/
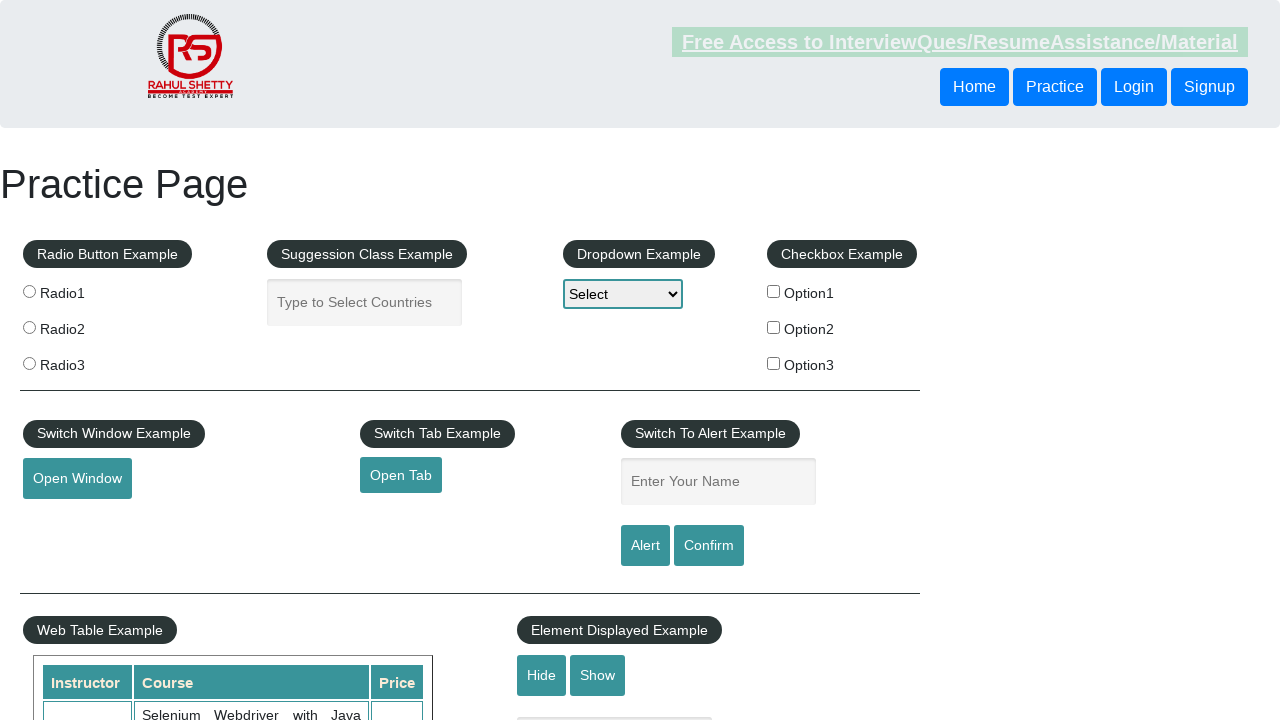

Opened new tab for link 2
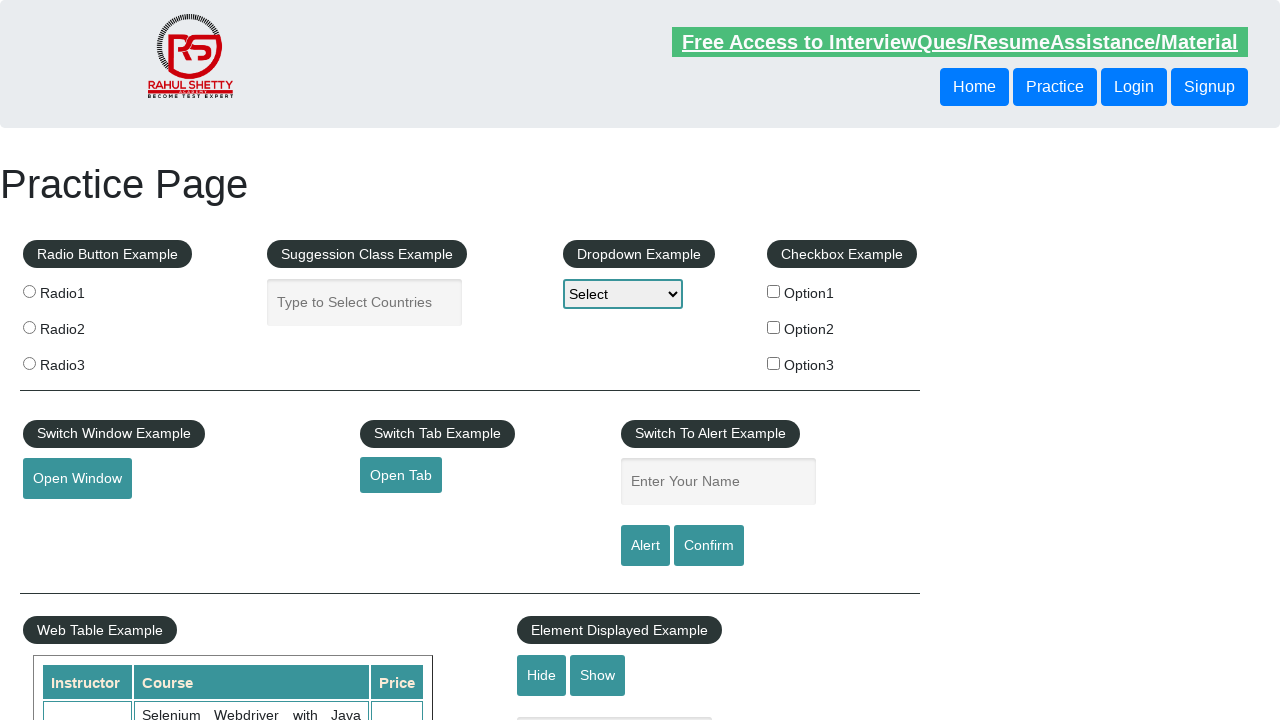

Navigated to https://www.soapui.org/ in new tab
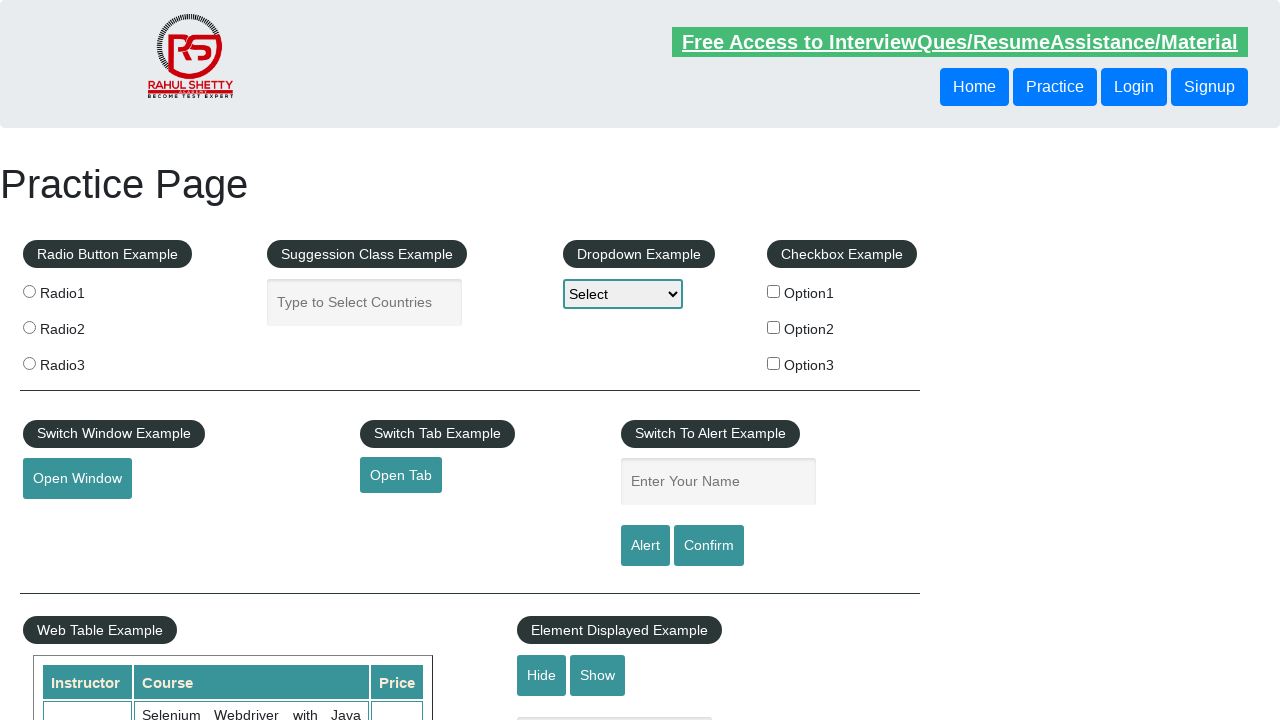

Retrieved title from new tab: The World’s Most Popular API Testing Tool | SoapUI
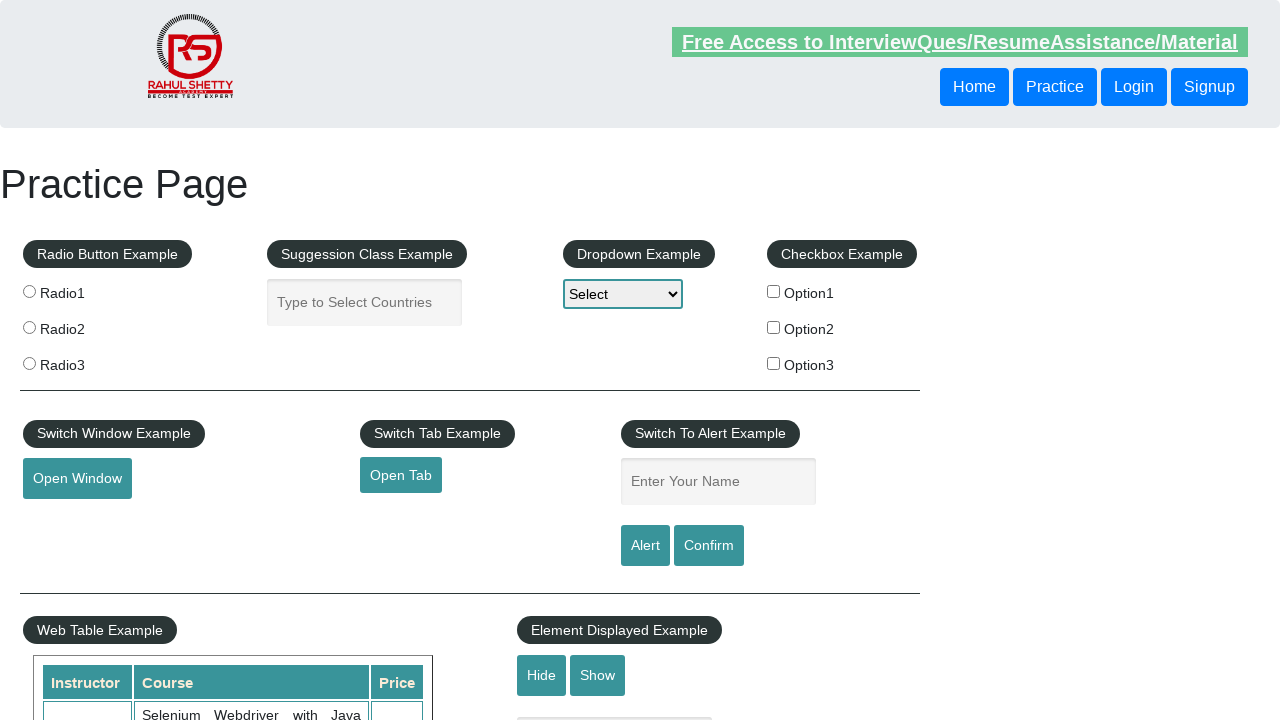

Closed new tab for link 2
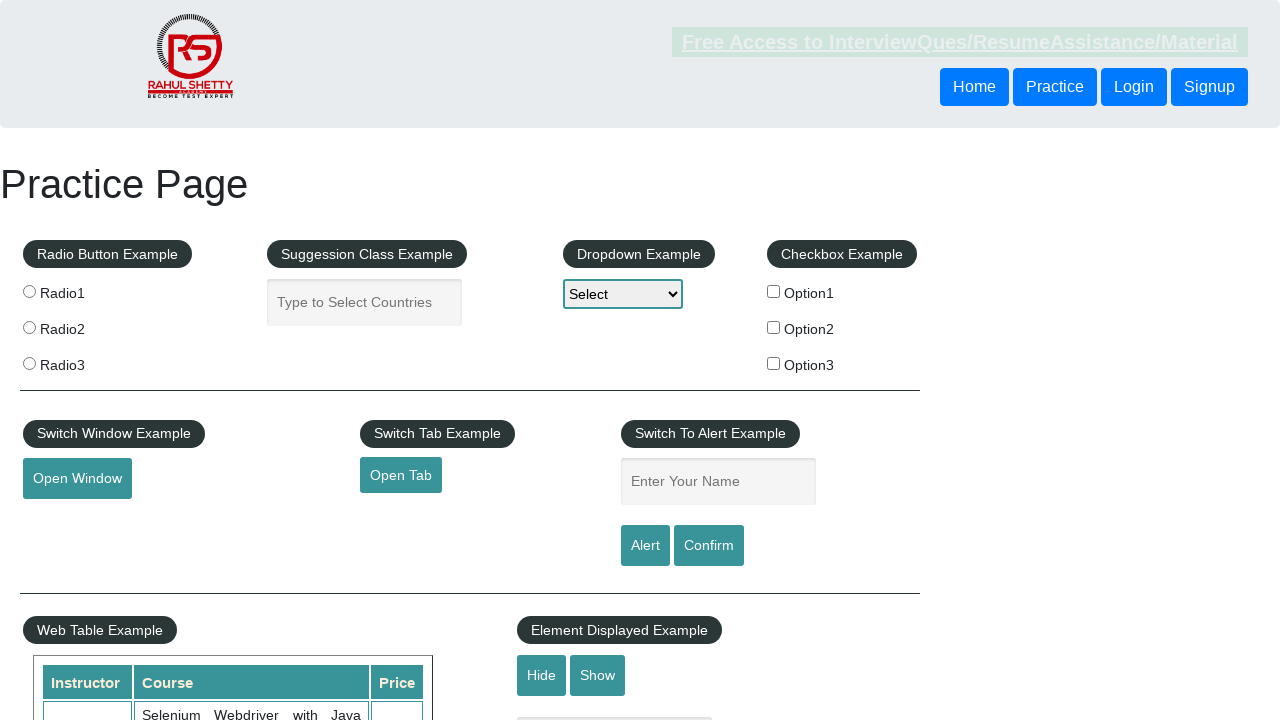

Retrieved href from link 3: https://courses.rahulshettyacademy.com/p/appium-tutorial
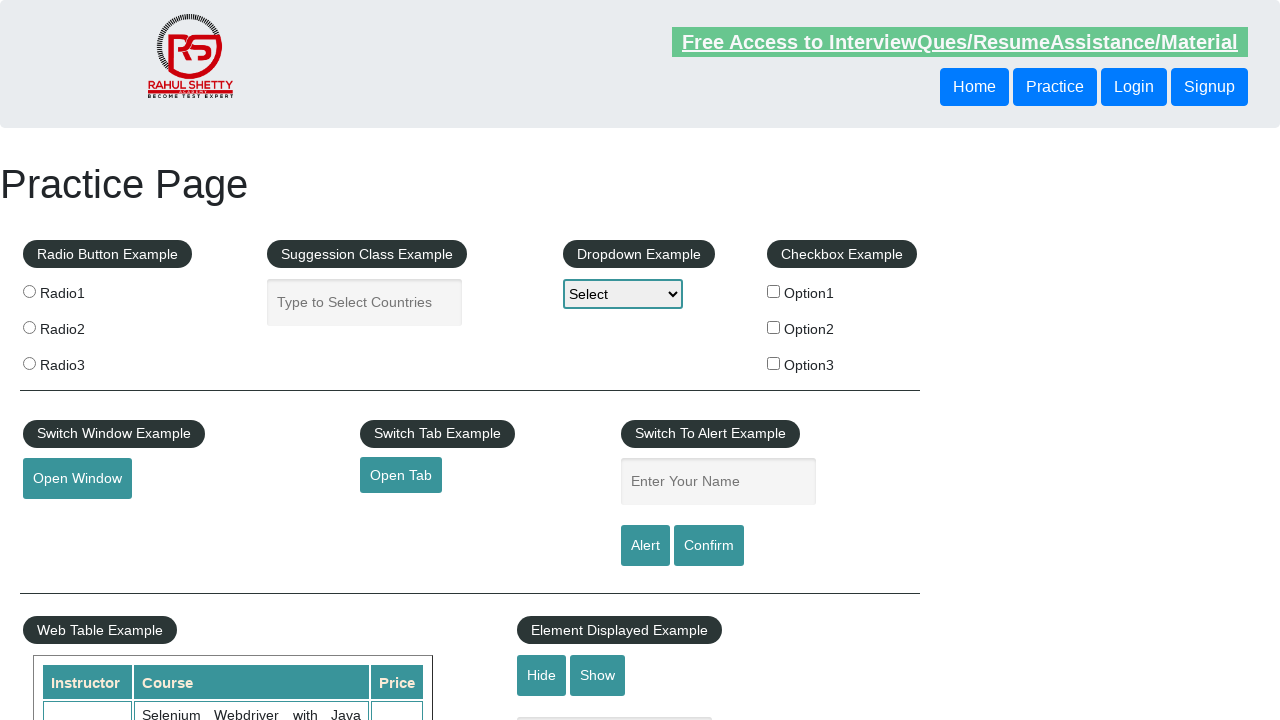

Opened new tab for link 3
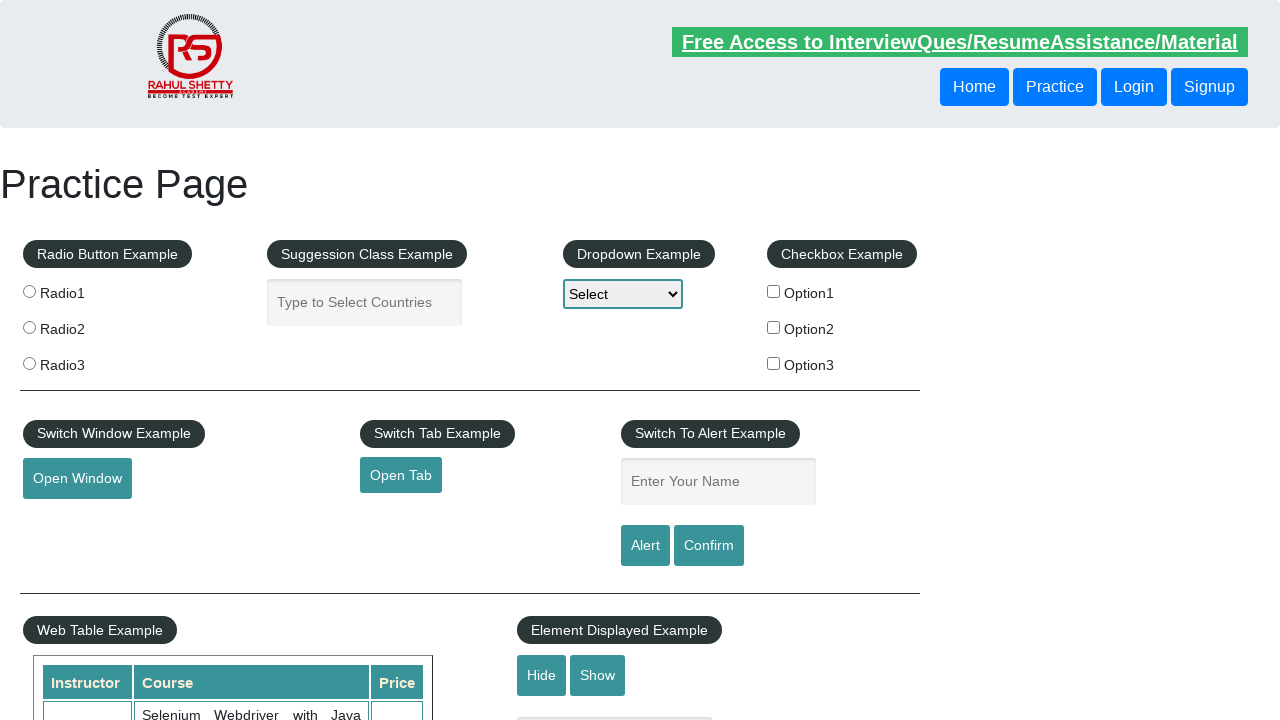

Navigated to https://courses.rahulshettyacademy.com/p/appium-tutorial in new tab
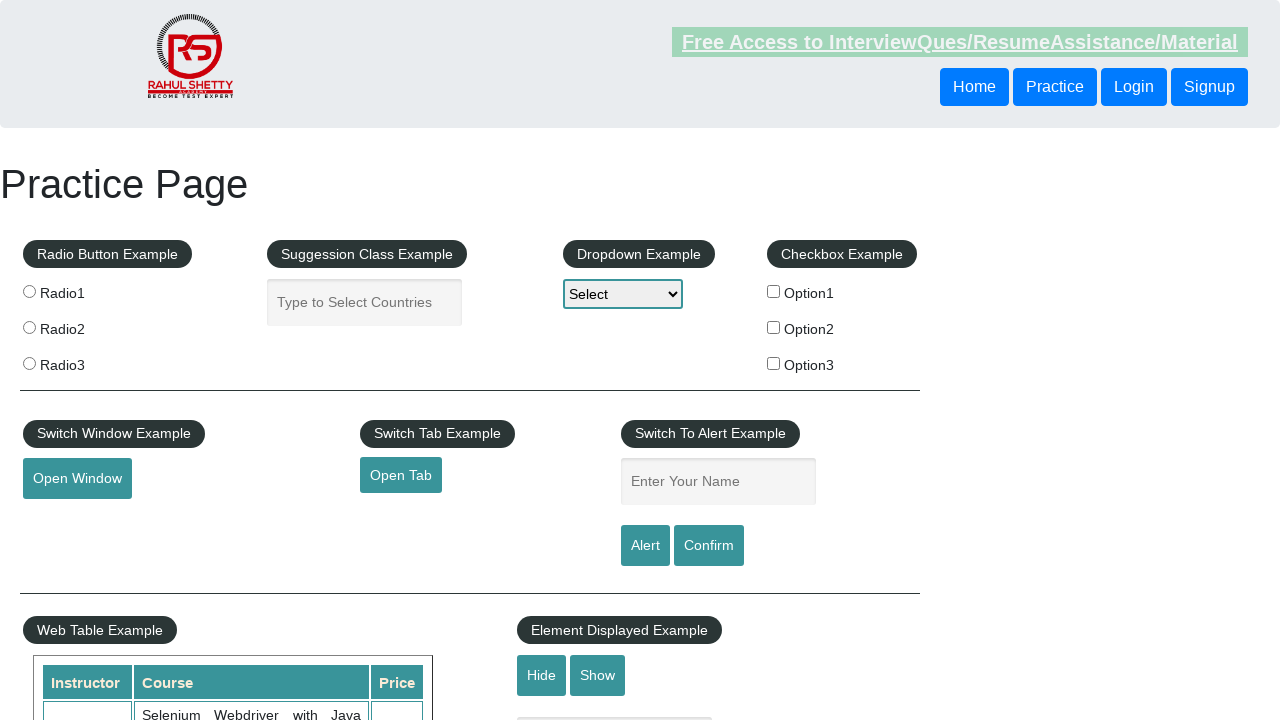

Retrieved title from new tab: Appium tutorial for Mobile Apps testing | RahulShetty Academy | Rahul
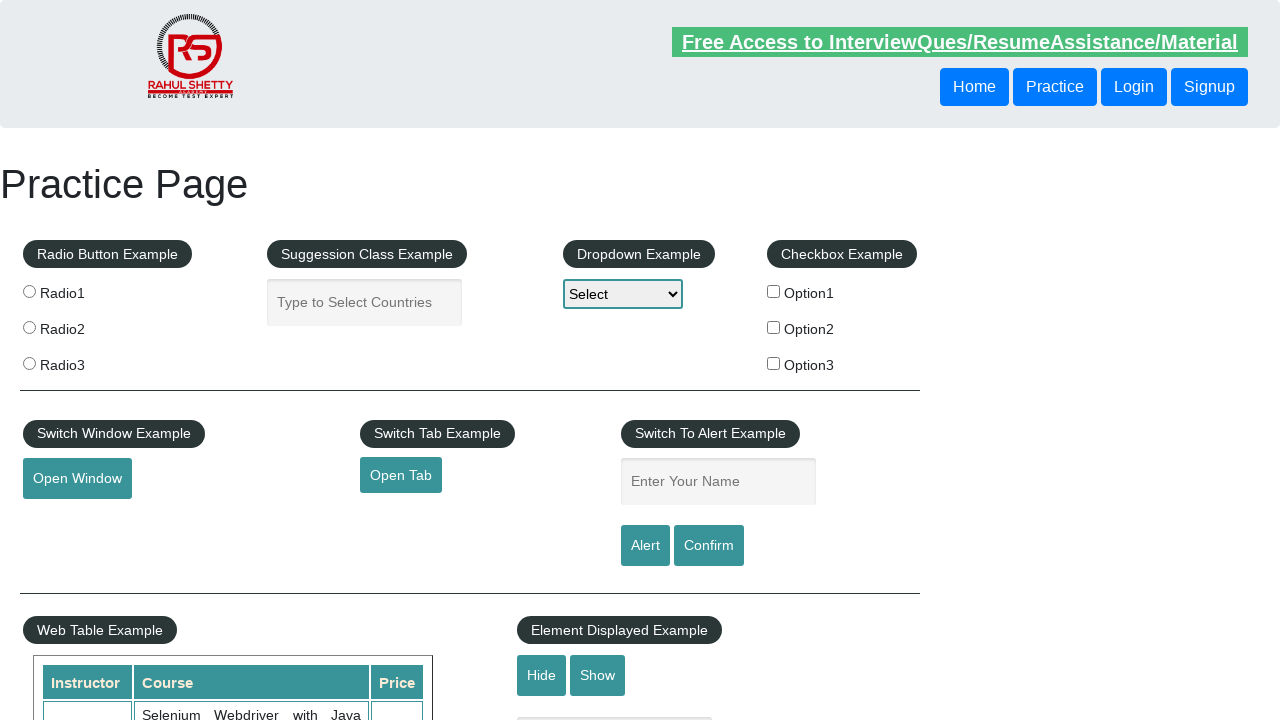

Closed new tab for link 3
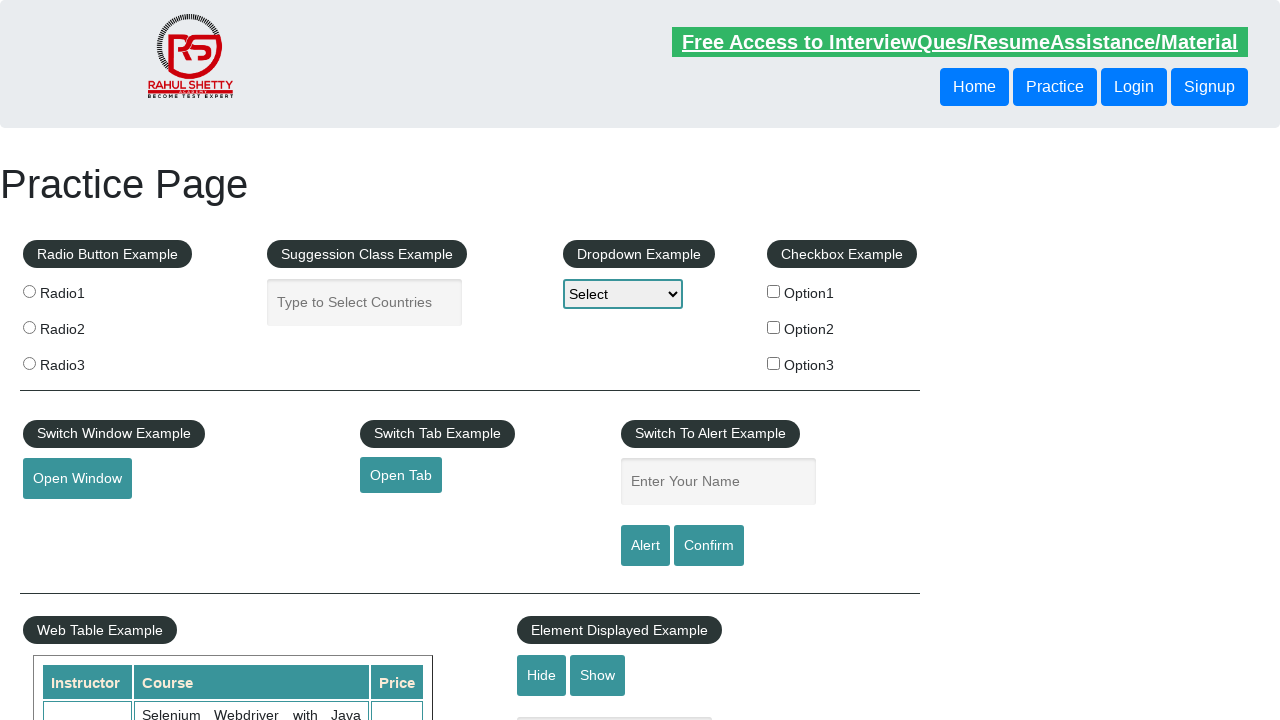

Retrieved href from link 4: https://jmeter.apache.org/
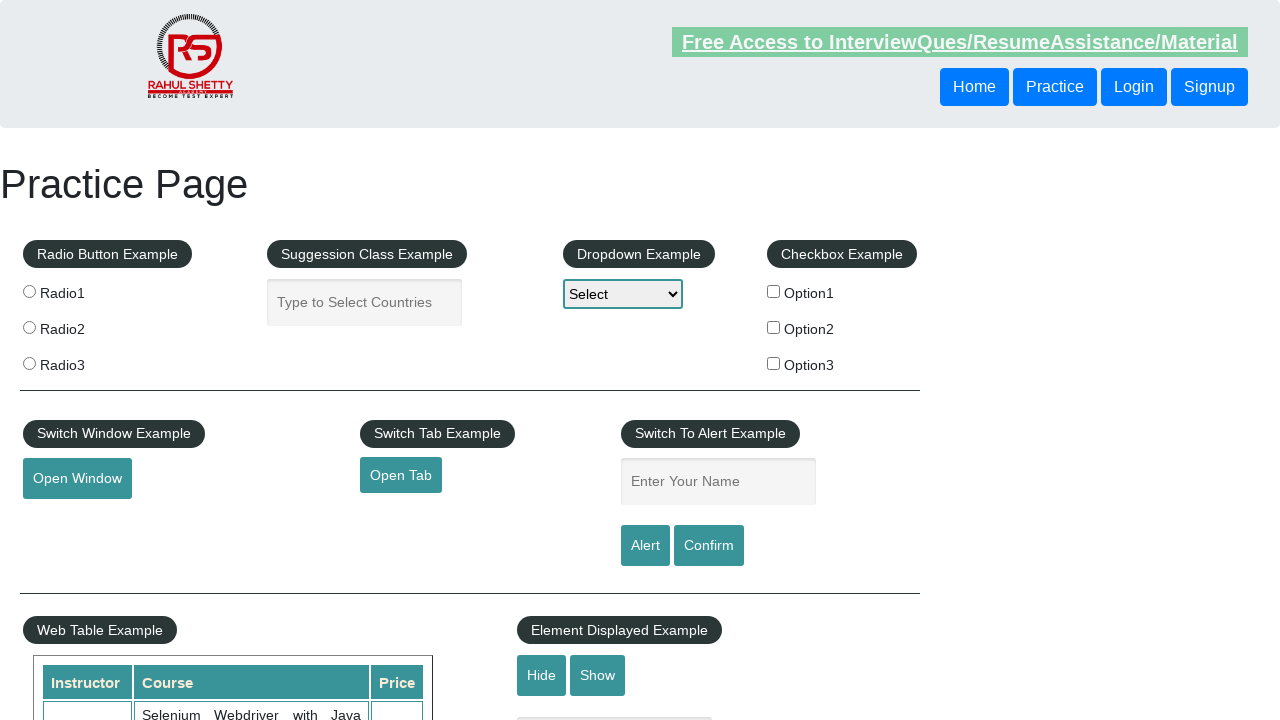

Opened new tab for link 4
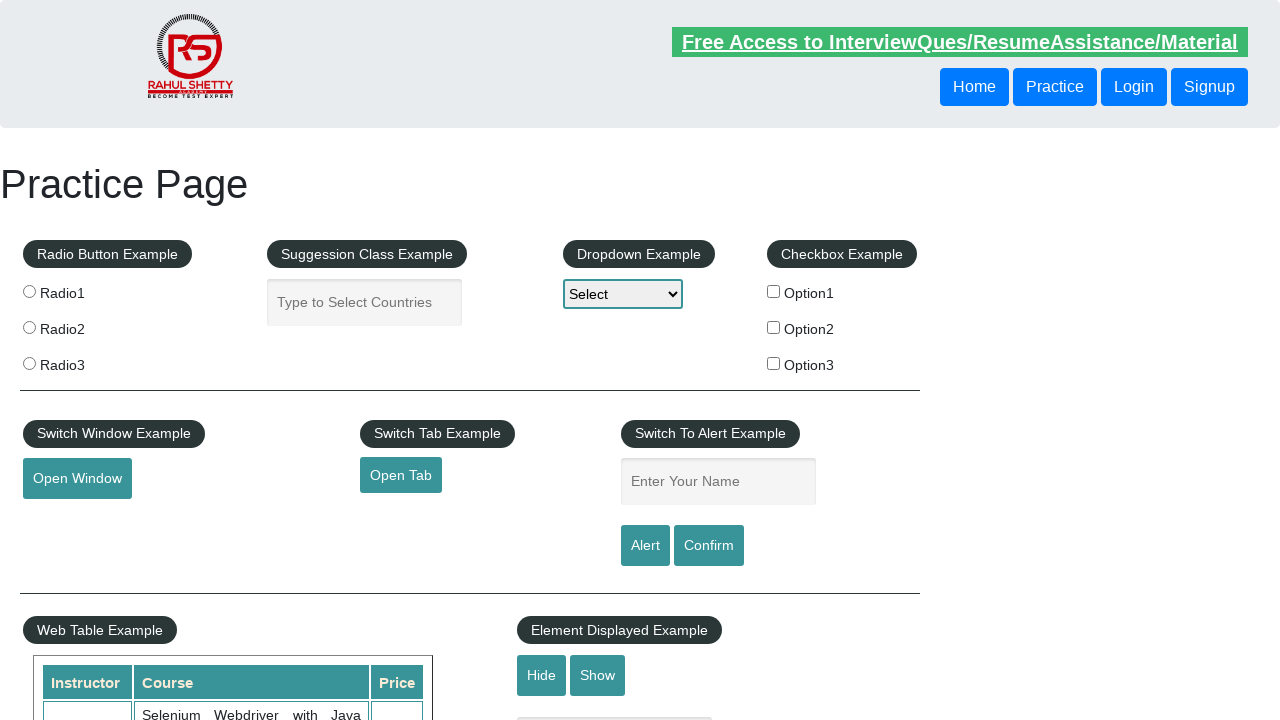

Navigated to https://jmeter.apache.org/ in new tab
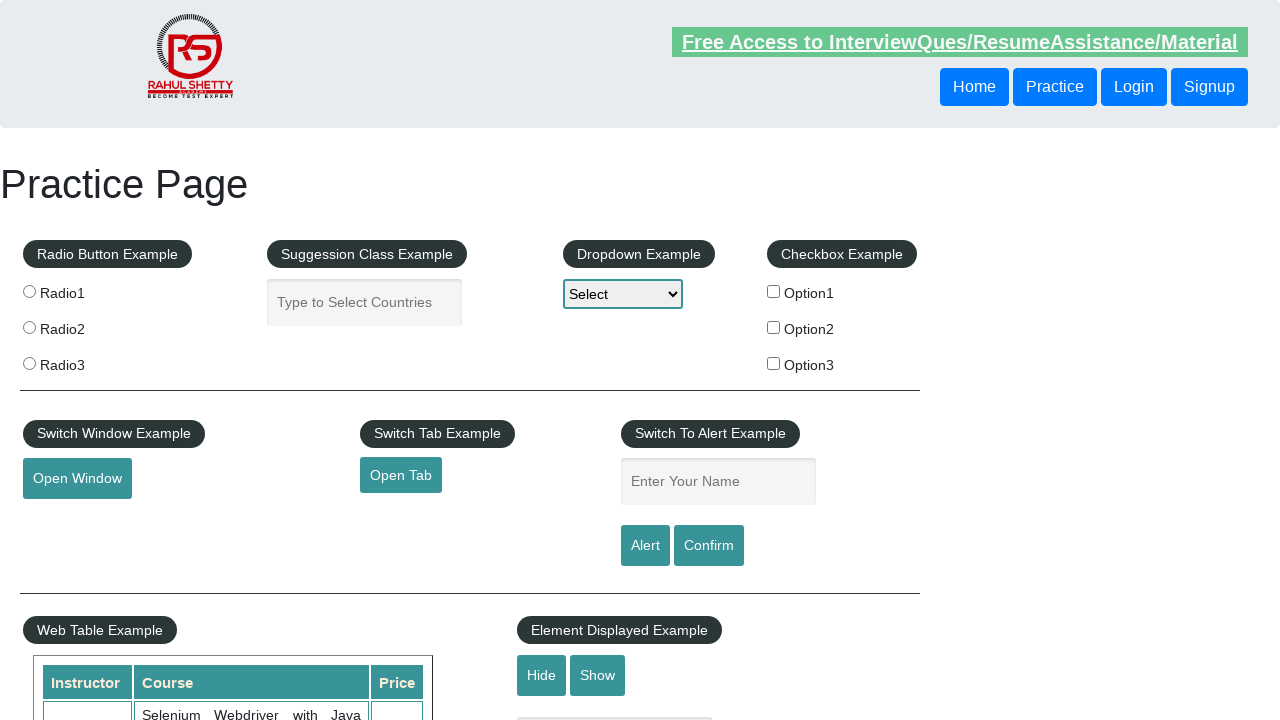

Retrieved title from new tab: Apache JMeter - Apache JMeter™
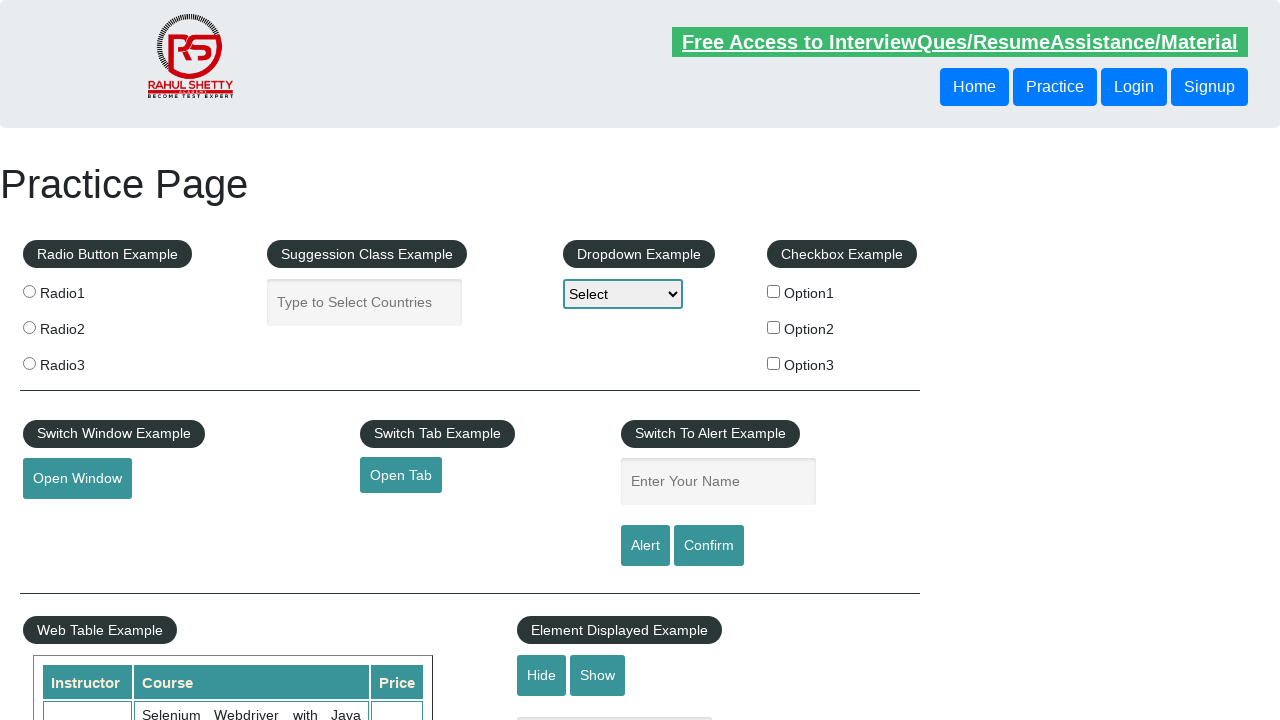

Closed new tab for link 4
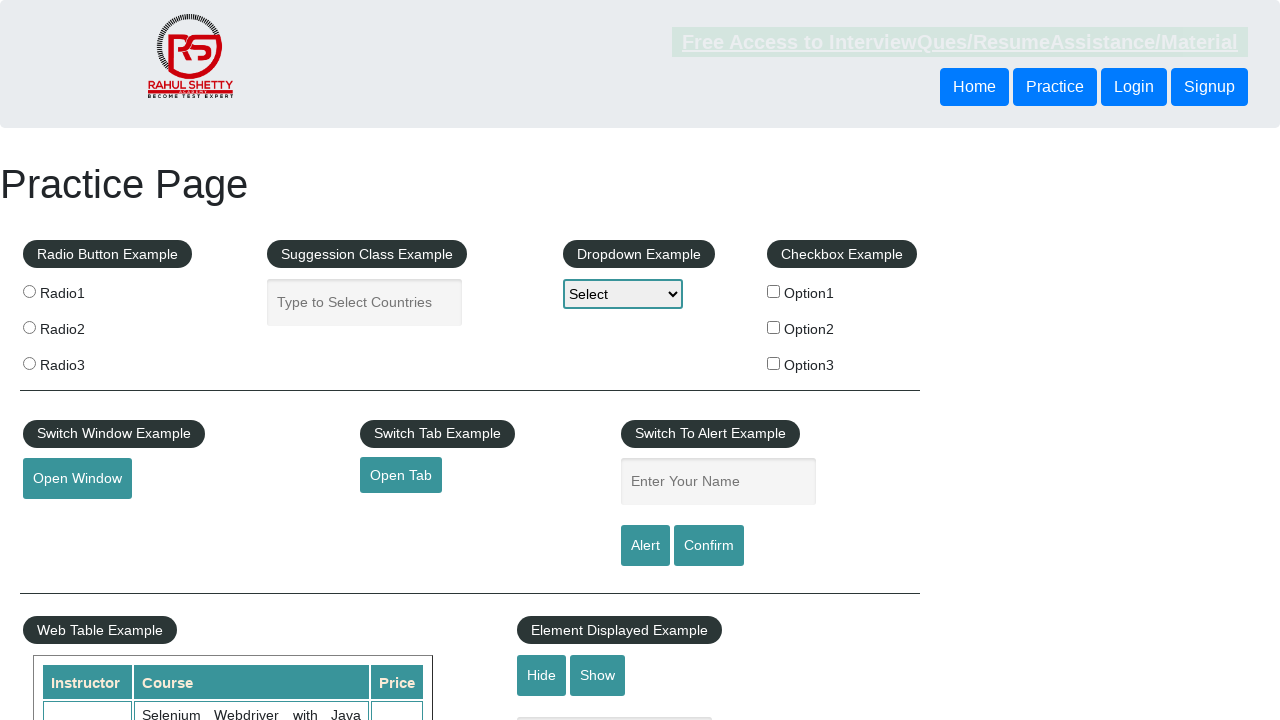

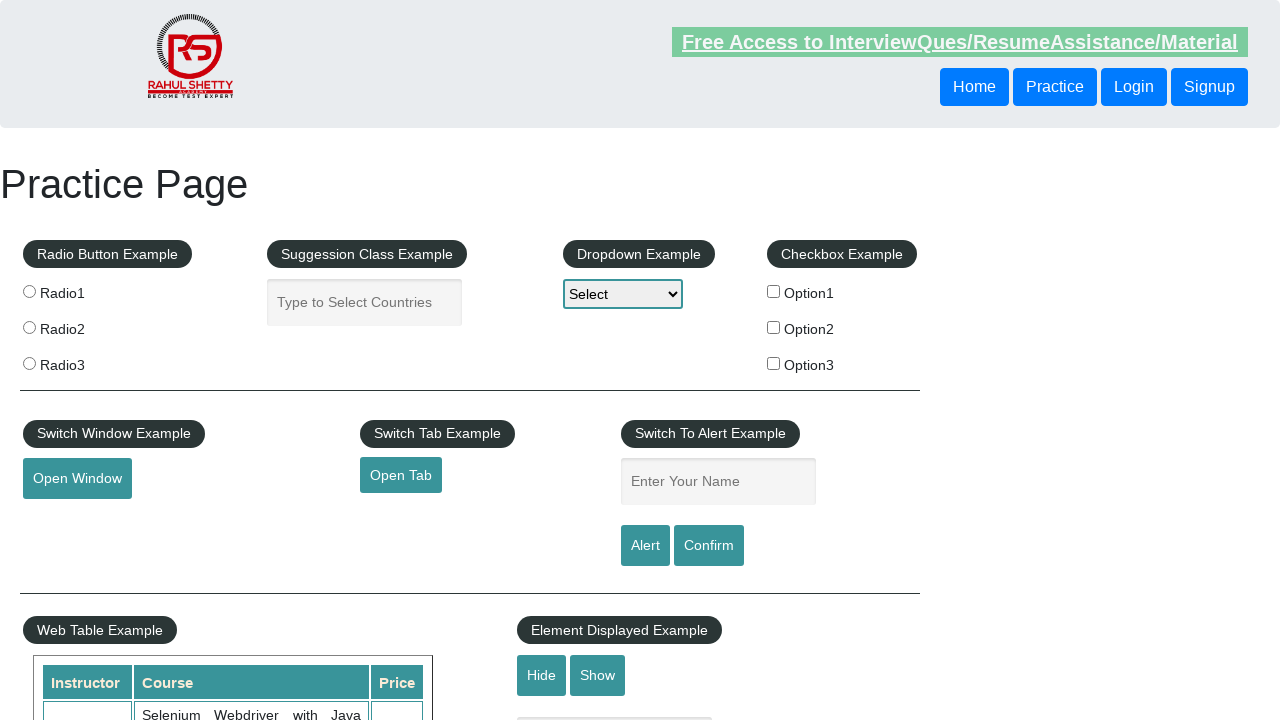